Navigates to three different websites in sequence: Coderslab, MyStore TestLab, and Hotel TestLab

Starting URL: https://coderslab.pl/pl

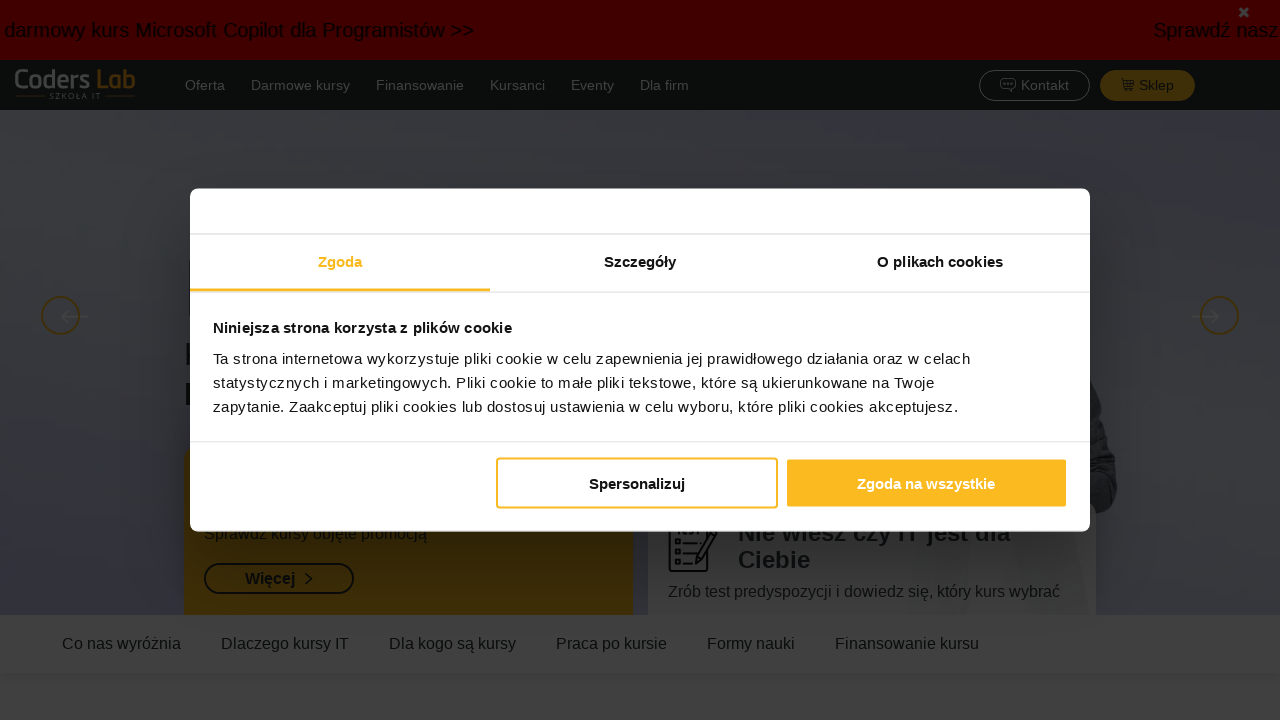

Navigated to MyStore TestLab
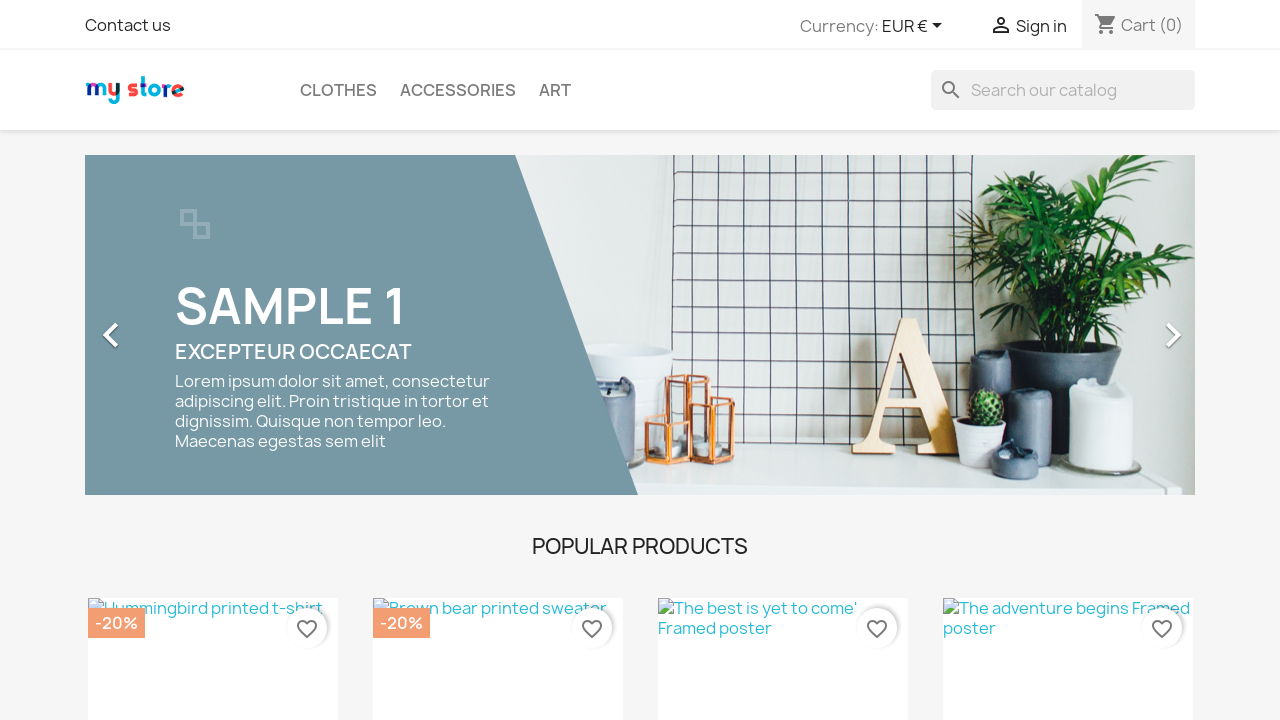

Navigated to Hotel TestLab
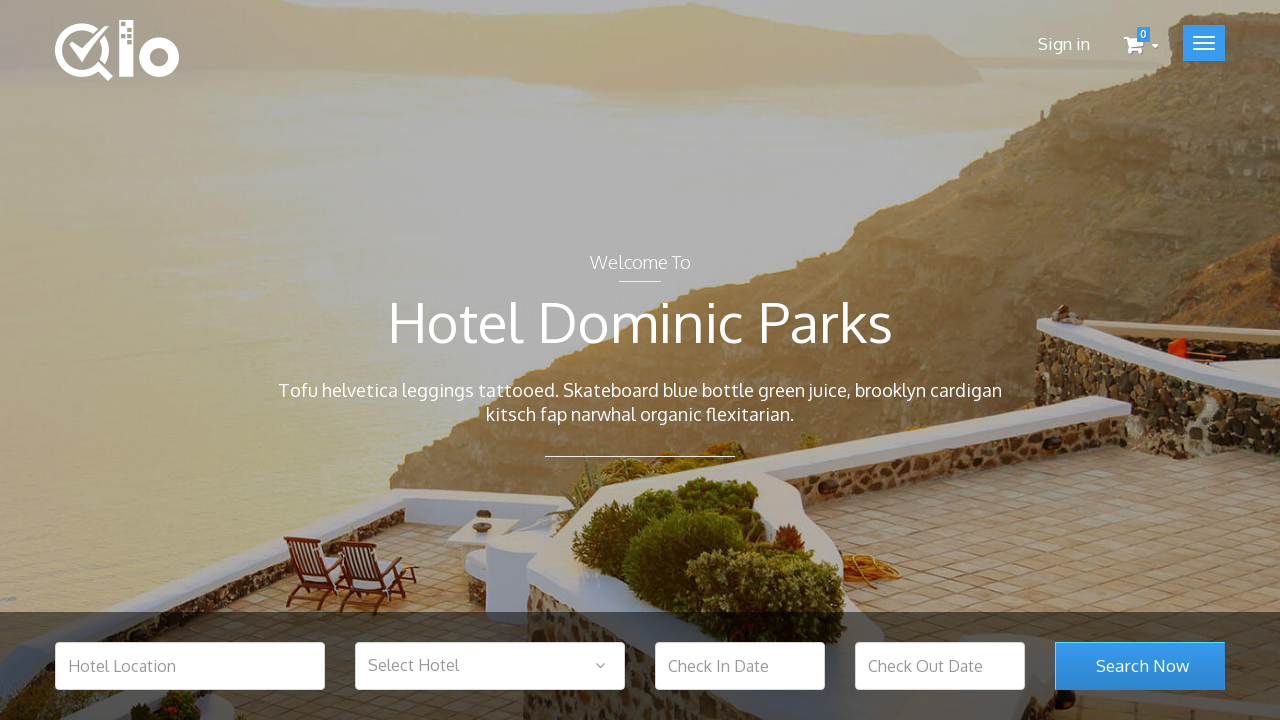

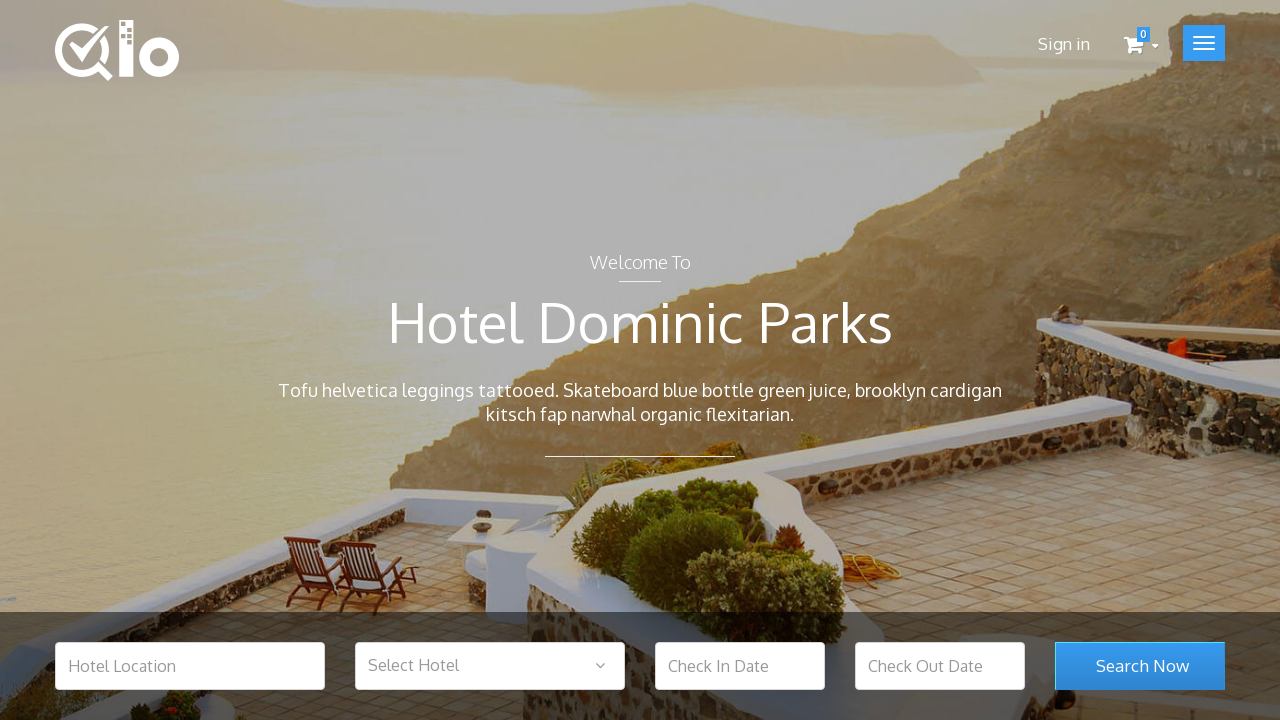